Tests opening multiple links from a footer column in new tabs and retrieving their titles

Starting URL: https://rahulshettyacademy.com/AutomationPractice/

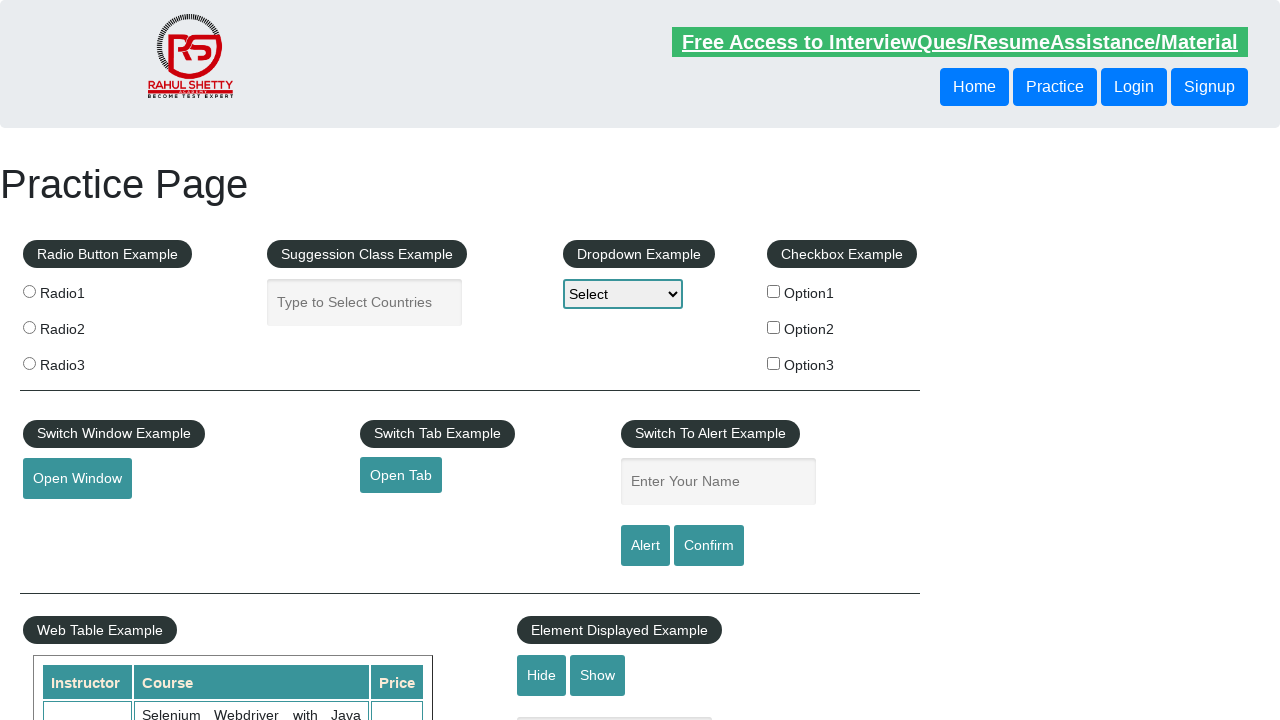

Counted all links on the page
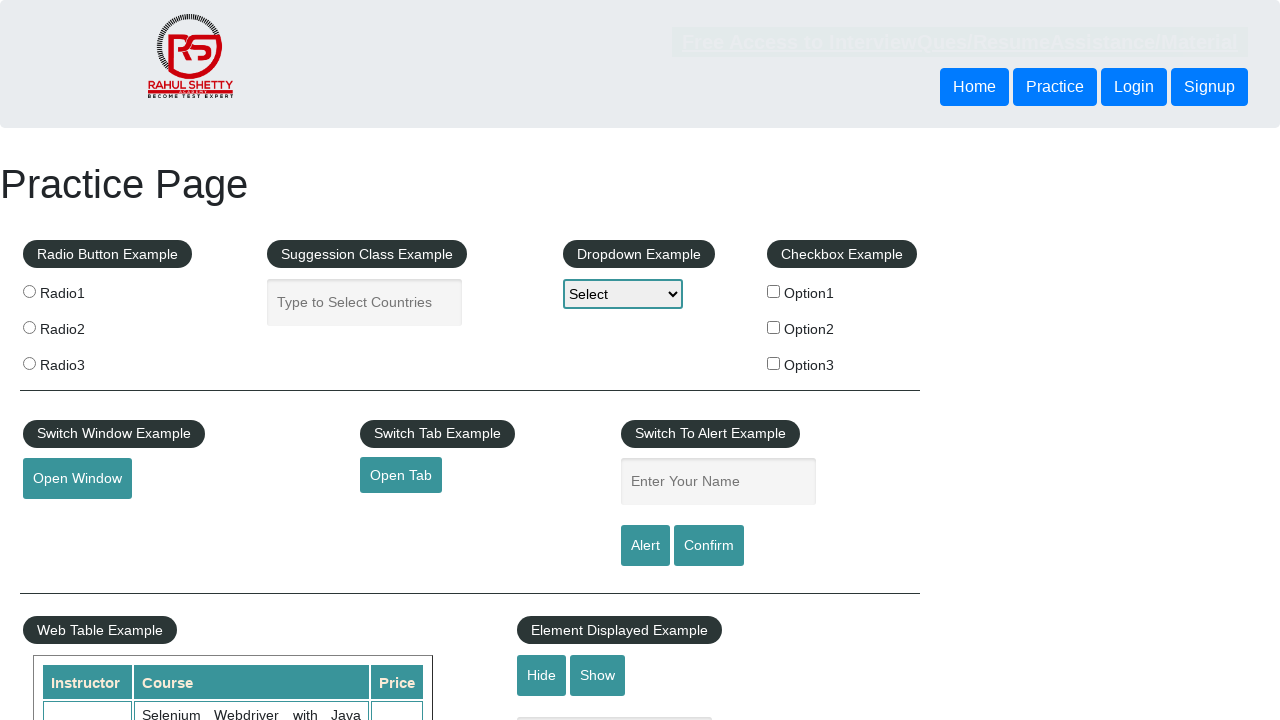

Located footer section (#gf-BIG)
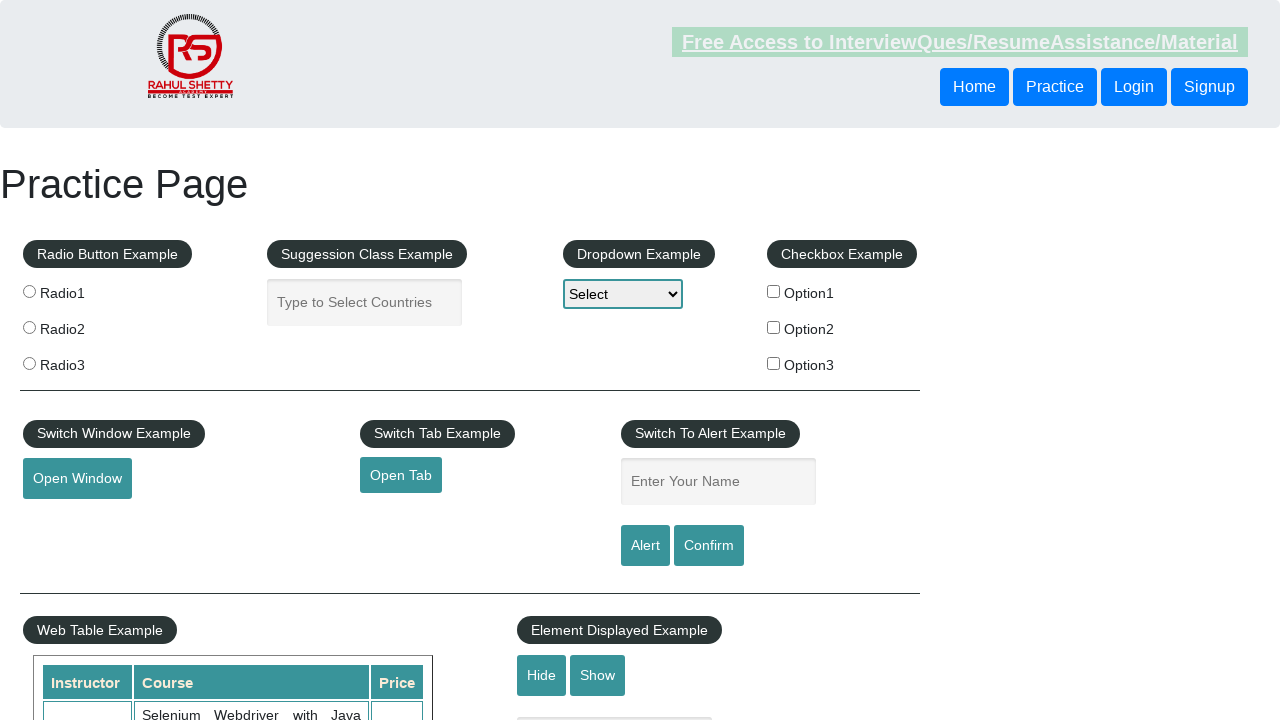

Counted links in footer section
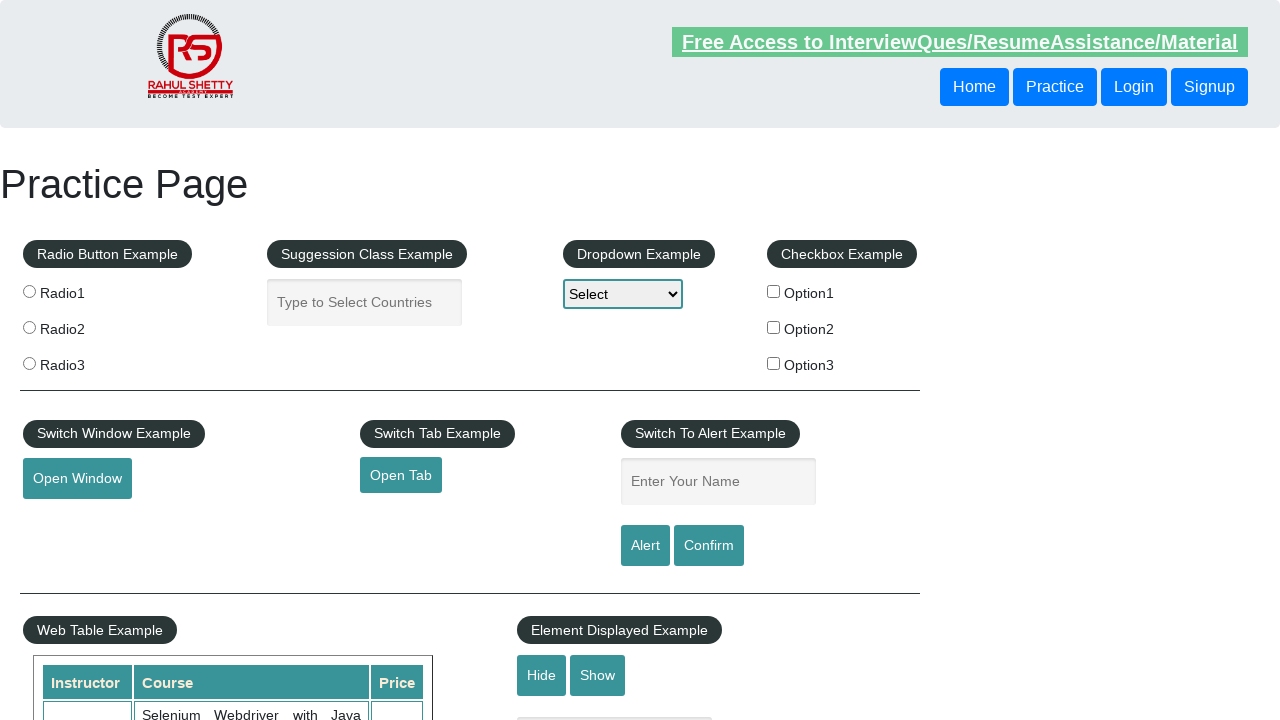

Located first column of footer
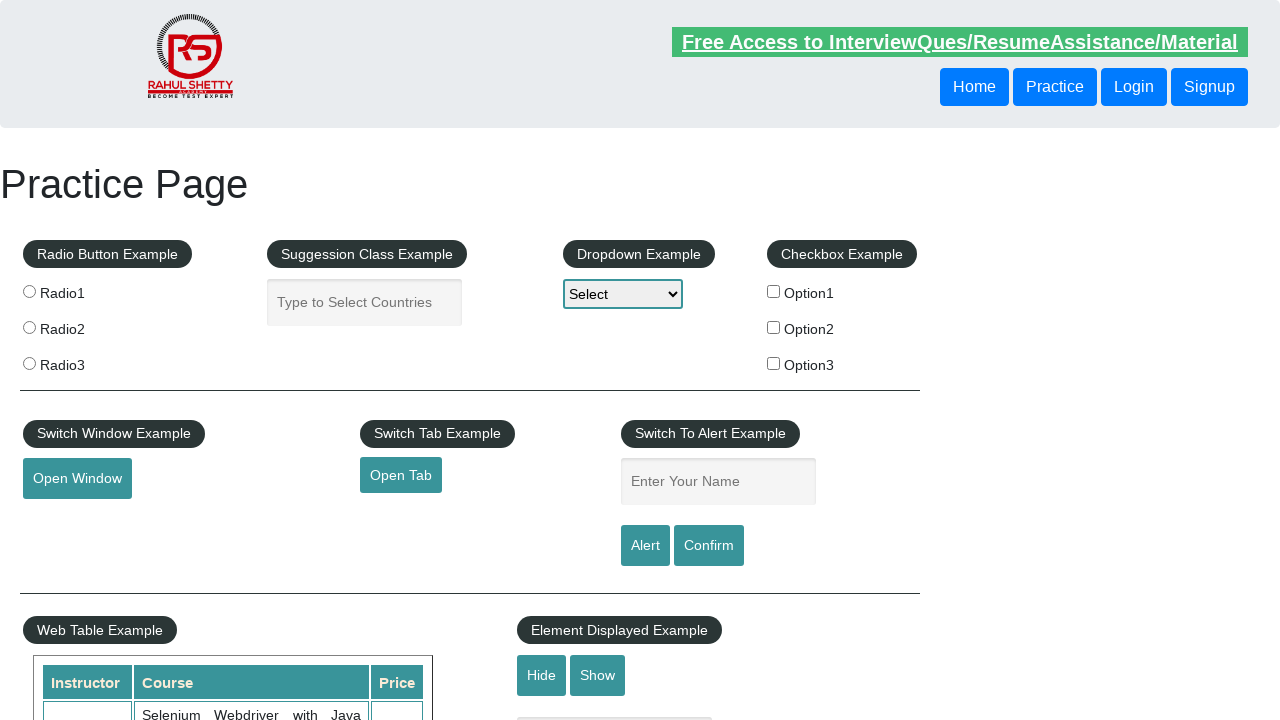

Counted links in footer column
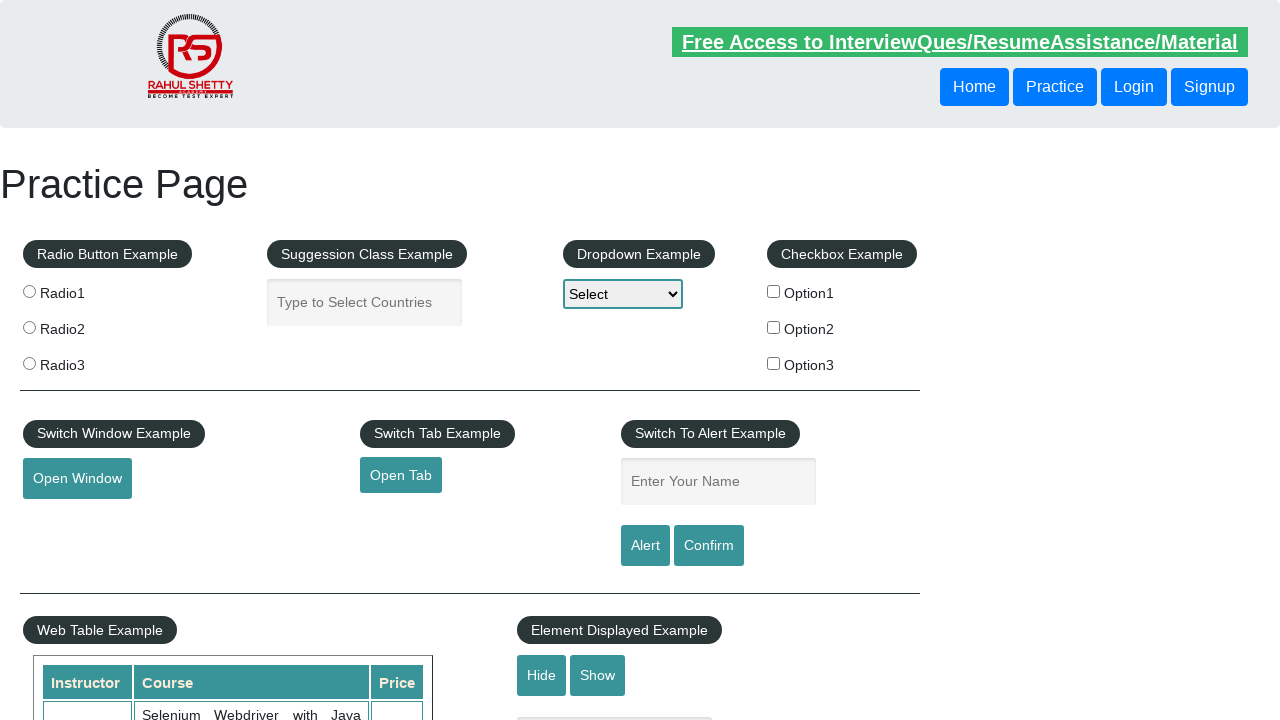

Pressed Control key for link 1
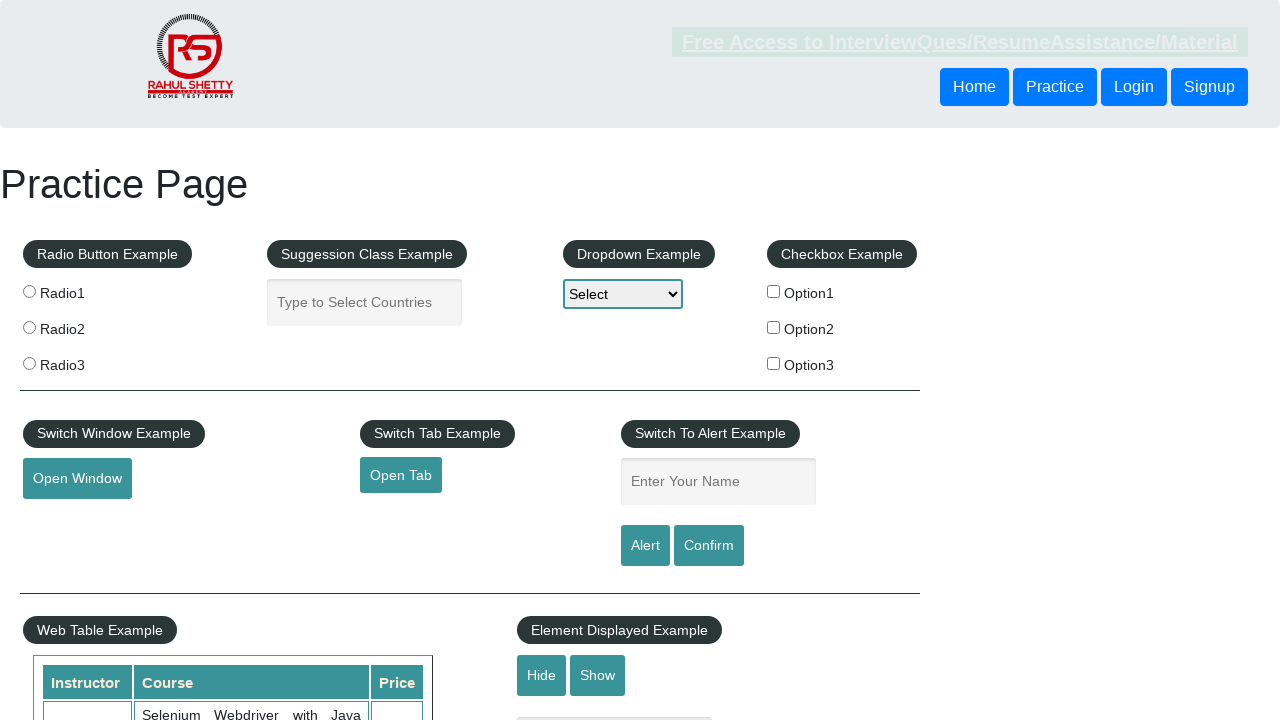

Clicked link 1 to open in new tab at (68, 520) on #gf-BIG >> xpath=//table//tbody/tr/td[1]/ul >> a >> nth=1
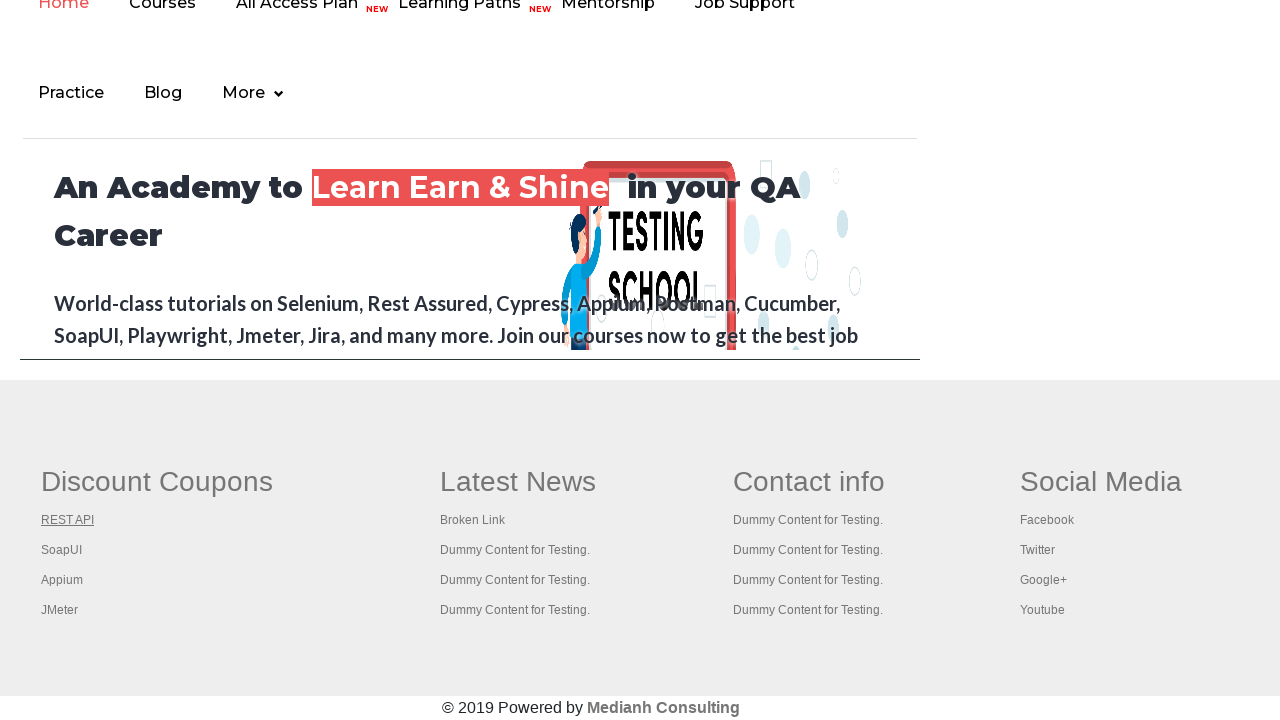

Released Control key after opening link 1
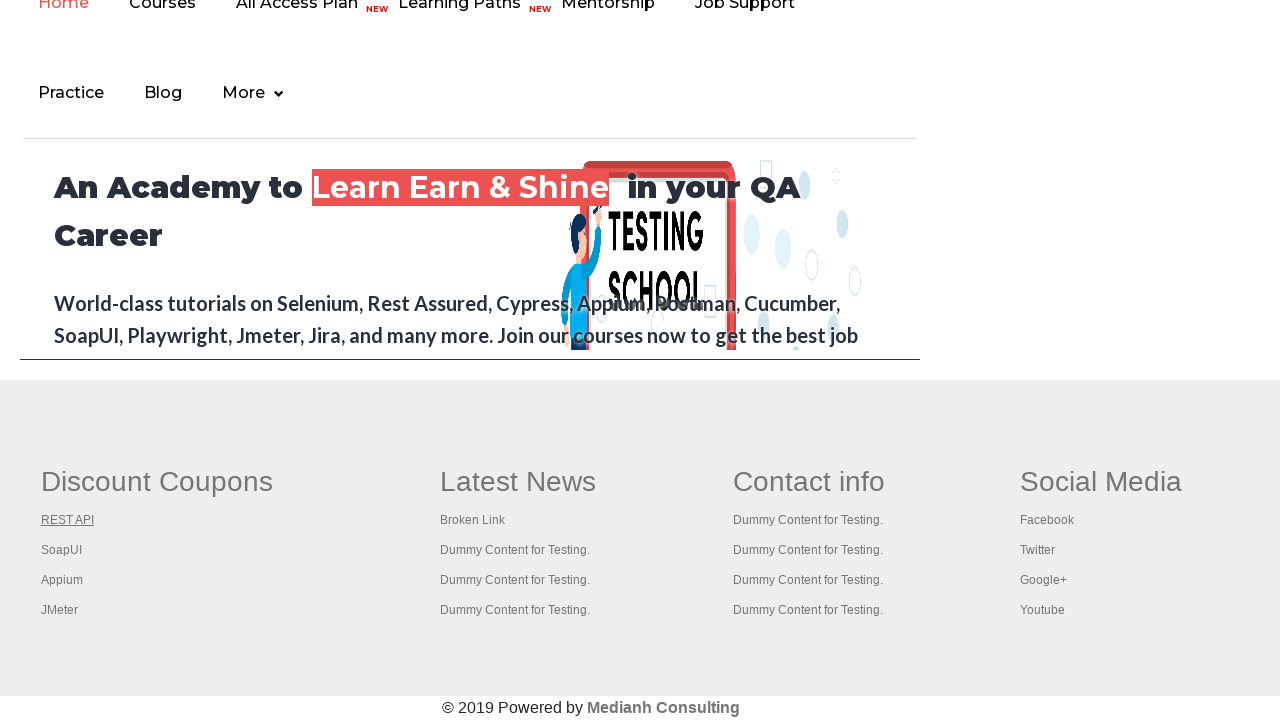

Waited for link 1 tab to open
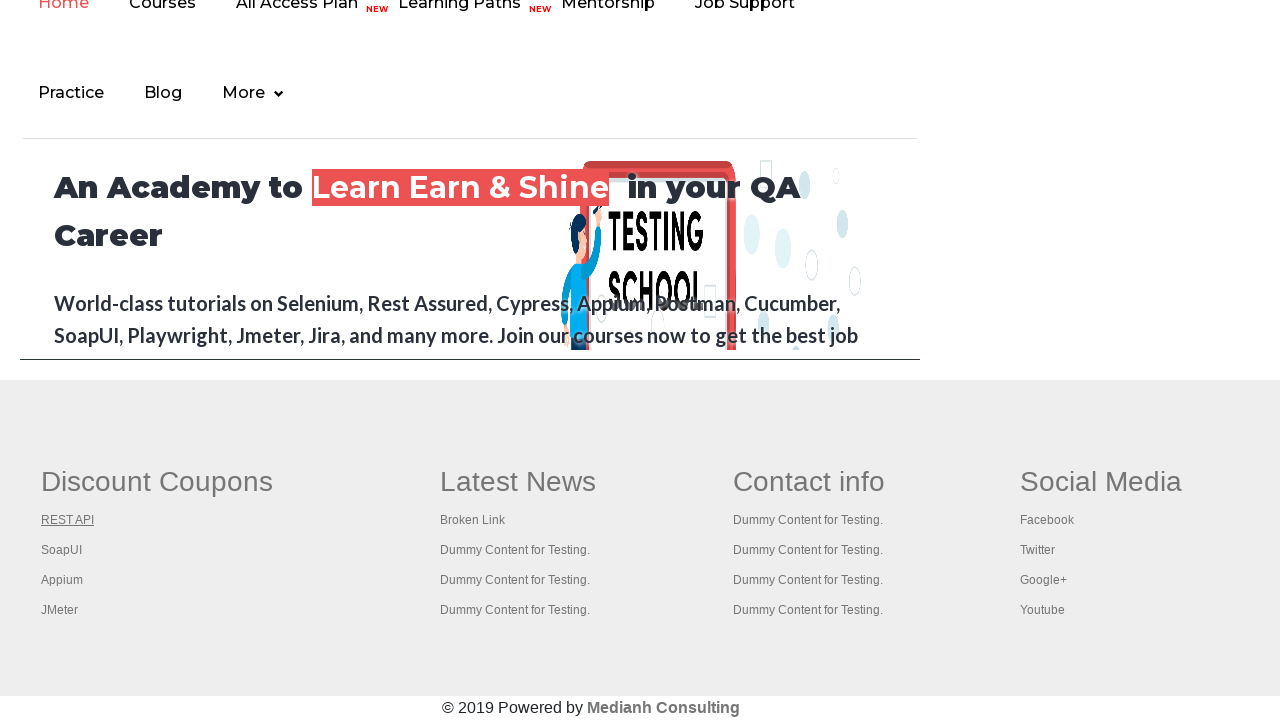

Pressed Control key for link 2
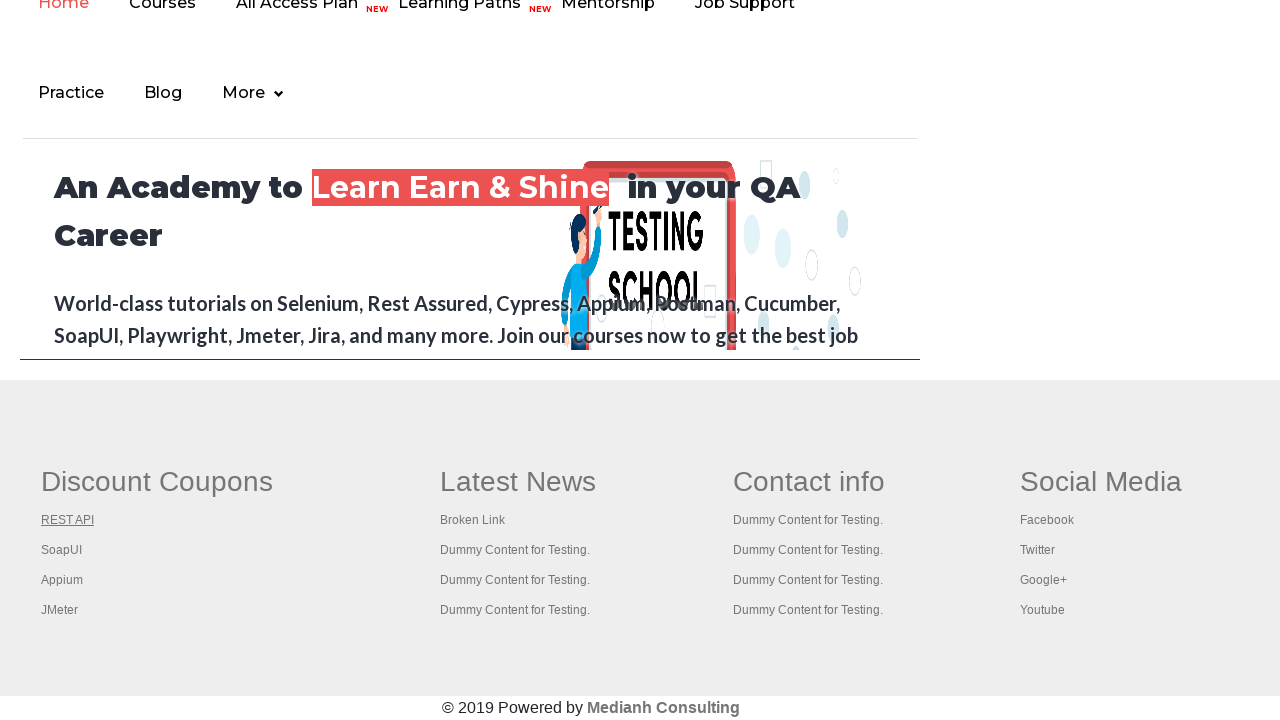

Clicked link 2 to open in new tab at (62, 550) on #gf-BIG >> xpath=//table//tbody/tr/td[1]/ul >> a >> nth=2
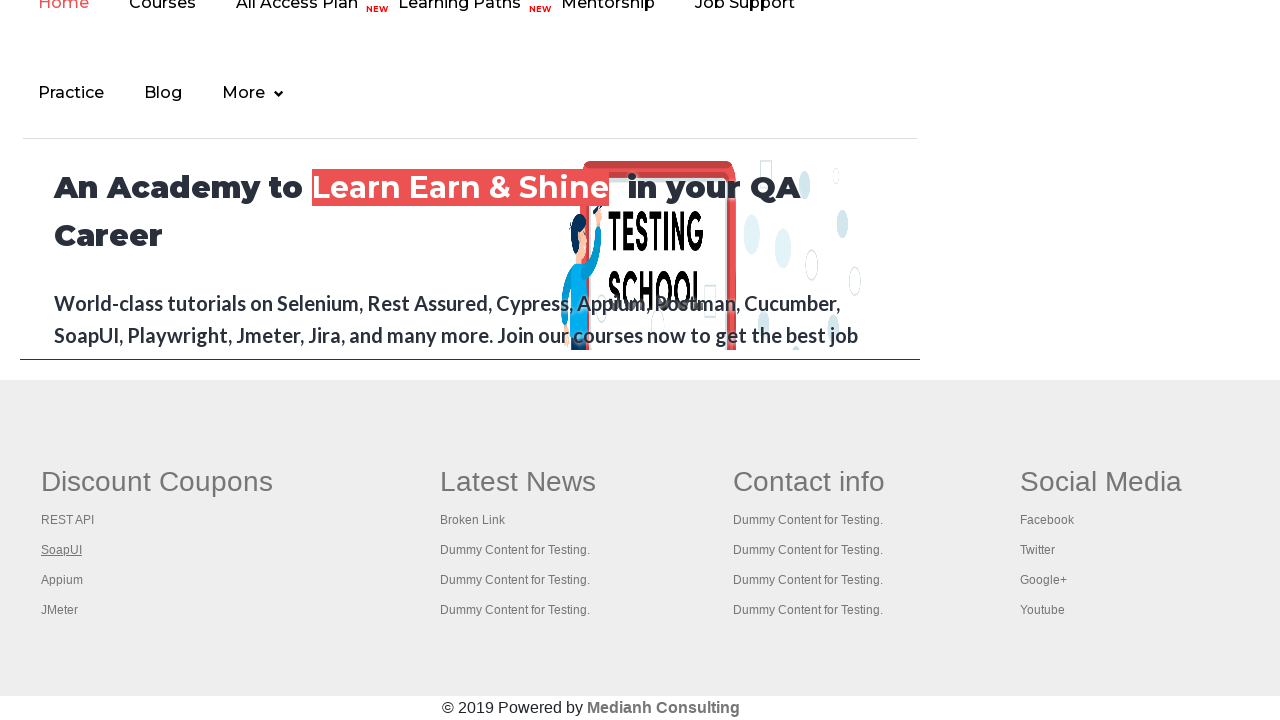

Released Control key after opening link 2
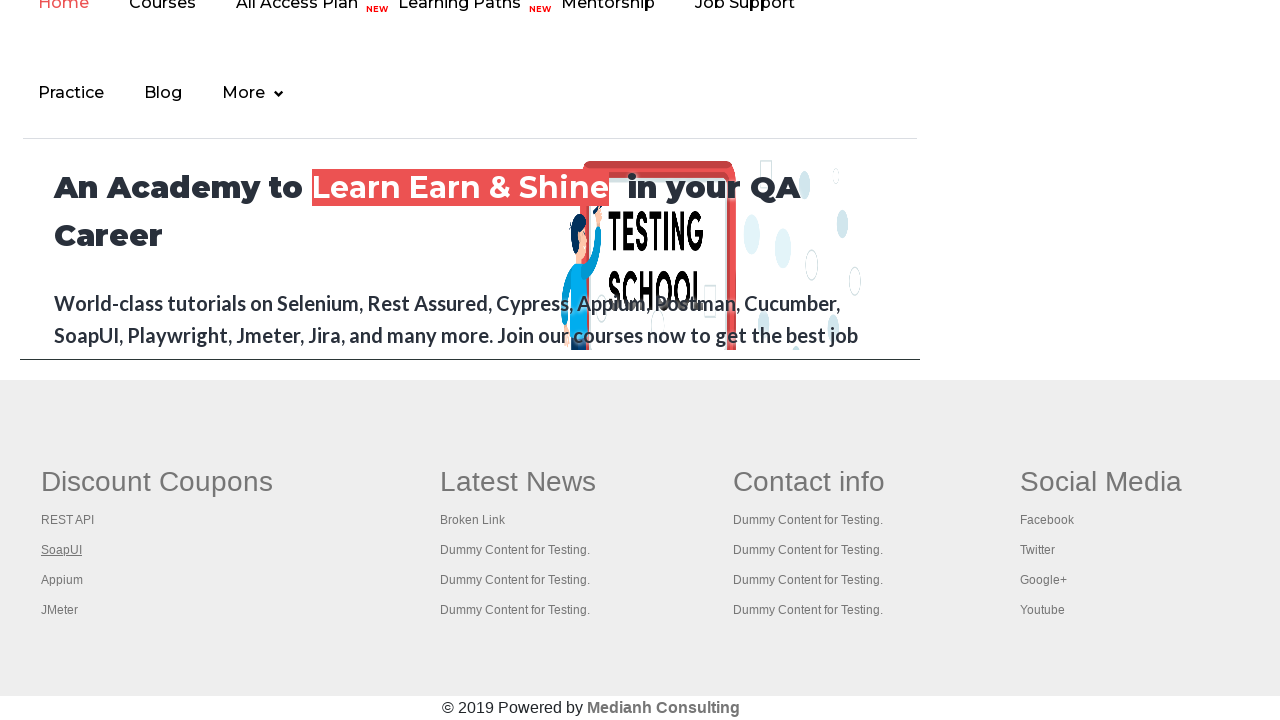

Waited for link 2 tab to open
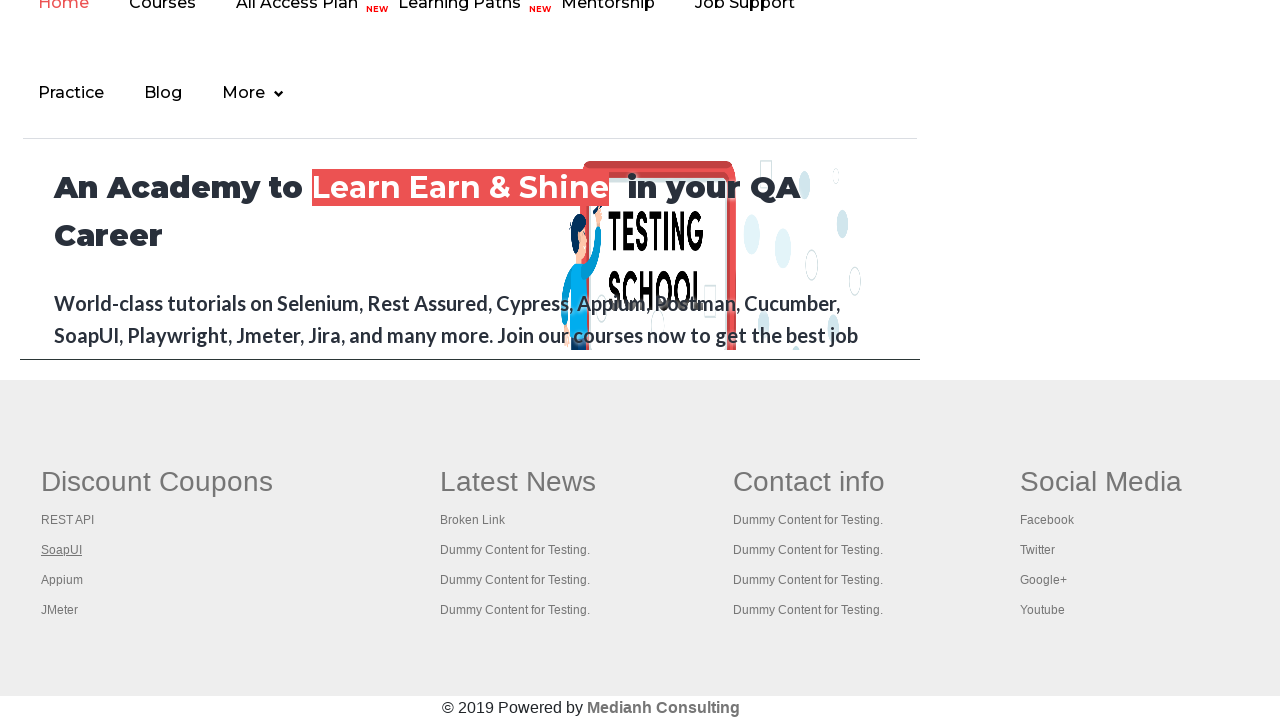

Pressed Control key for link 3
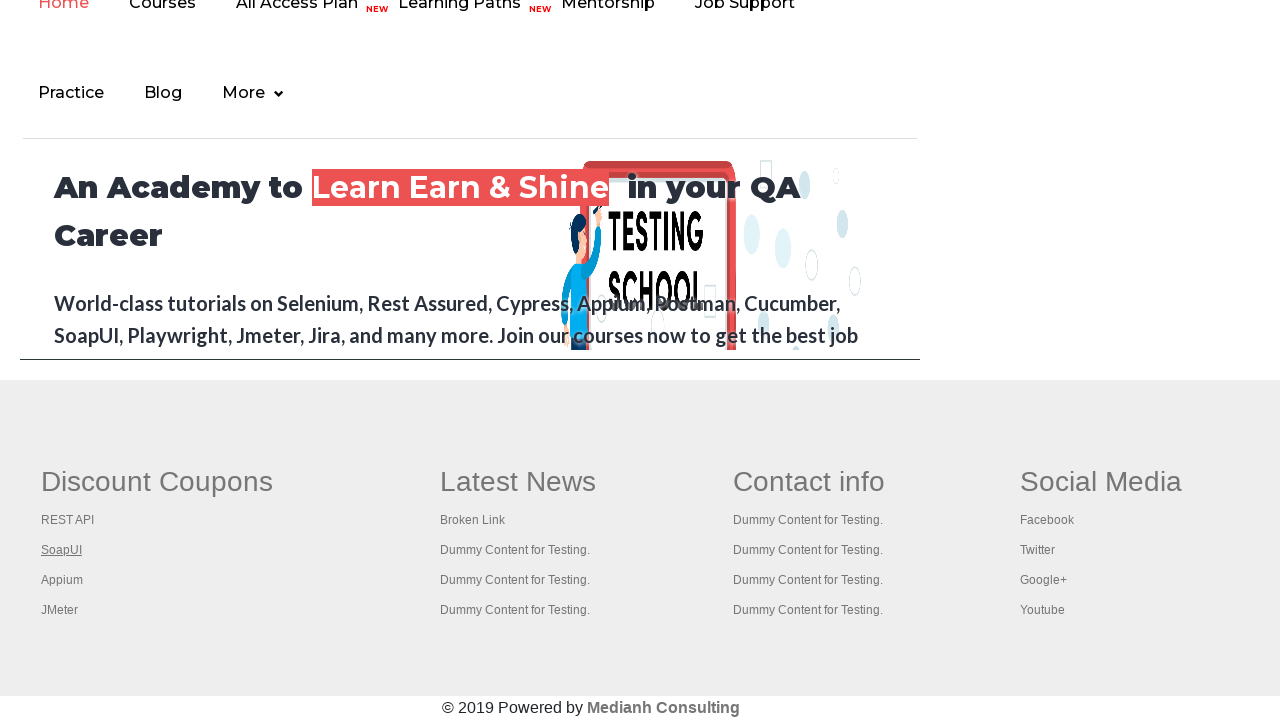

Clicked link 3 to open in new tab at (62, 580) on #gf-BIG >> xpath=//table//tbody/tr/td[1]/ul >> a >> nth=3
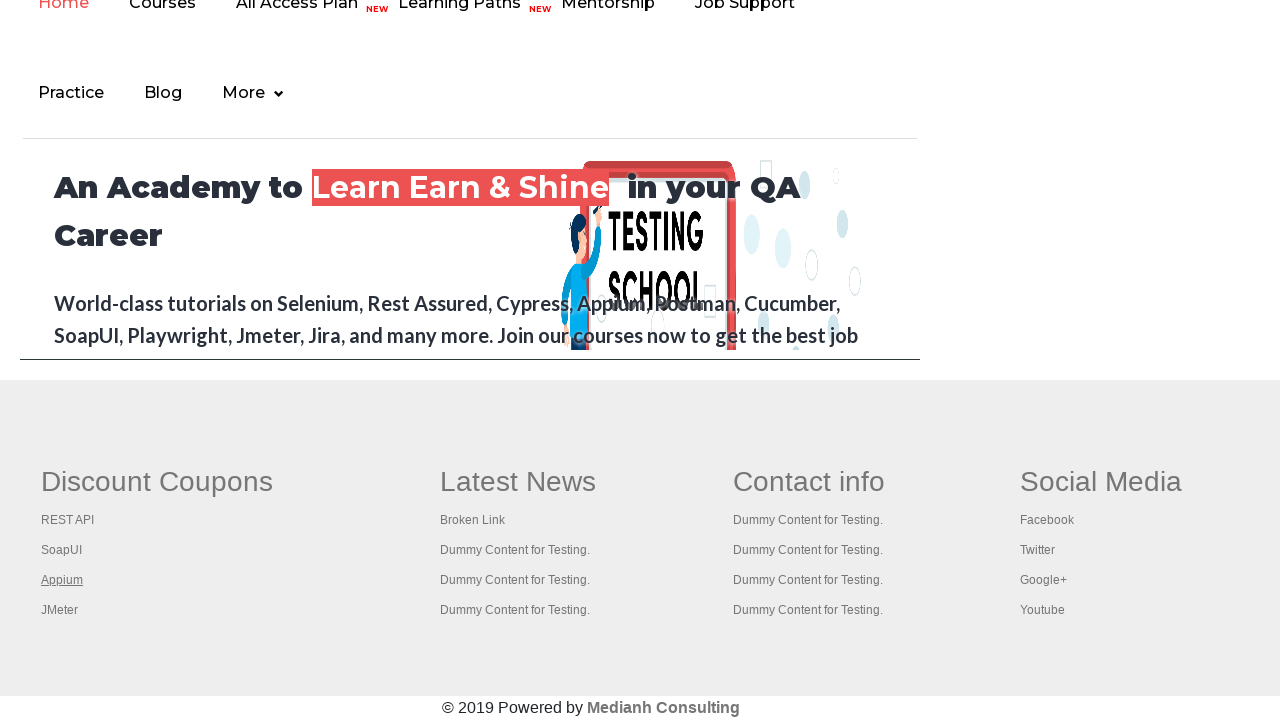

Released Control key after opening link 3
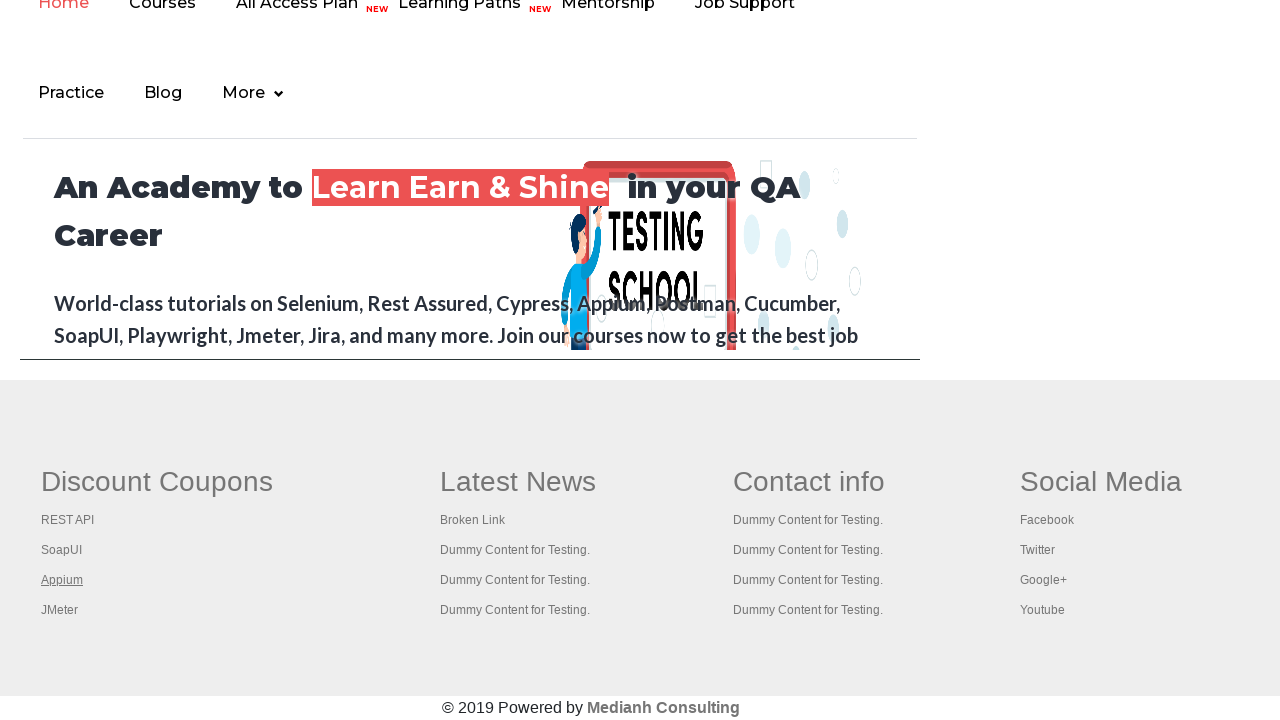

Waited for link 3 tab to open
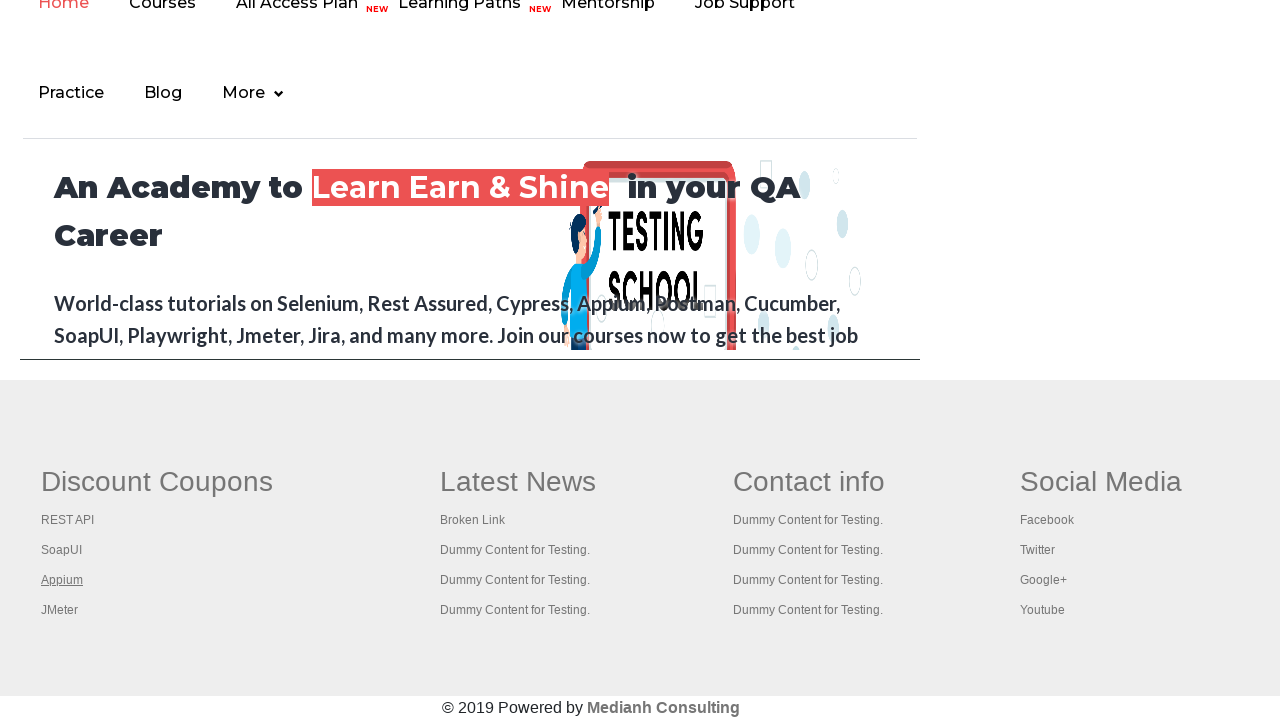

Pressed Control key for link 4
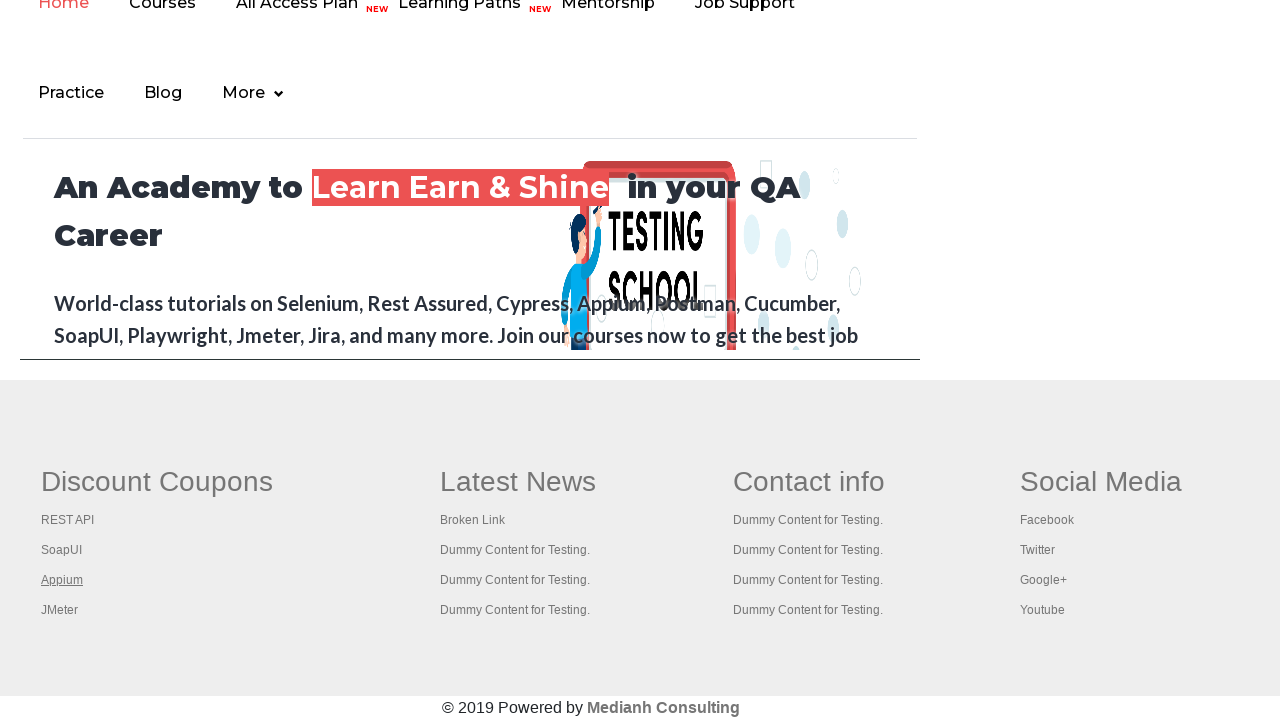

Clicked link 4 to open in new tab at (60, 610) on #gf-BIG >> xpath=//table//tbody/tr/td[1]/ul >> a >> nth=4
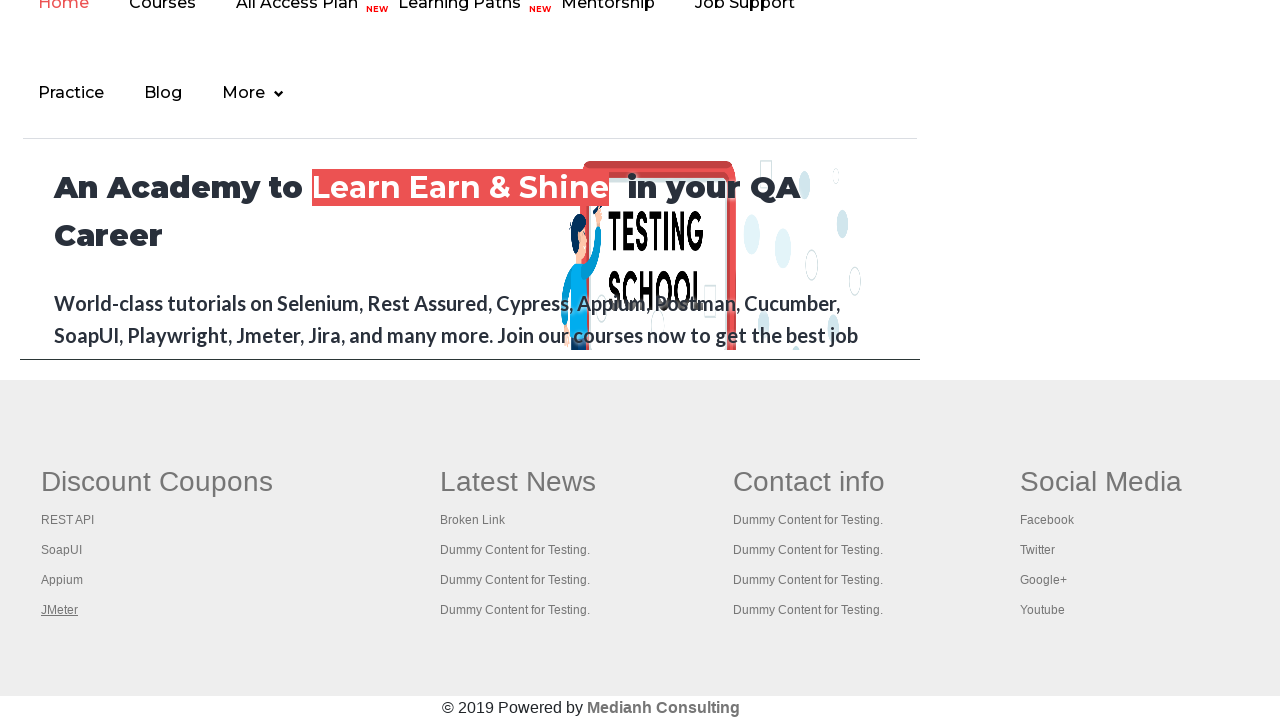

Released Control key after opening link 4
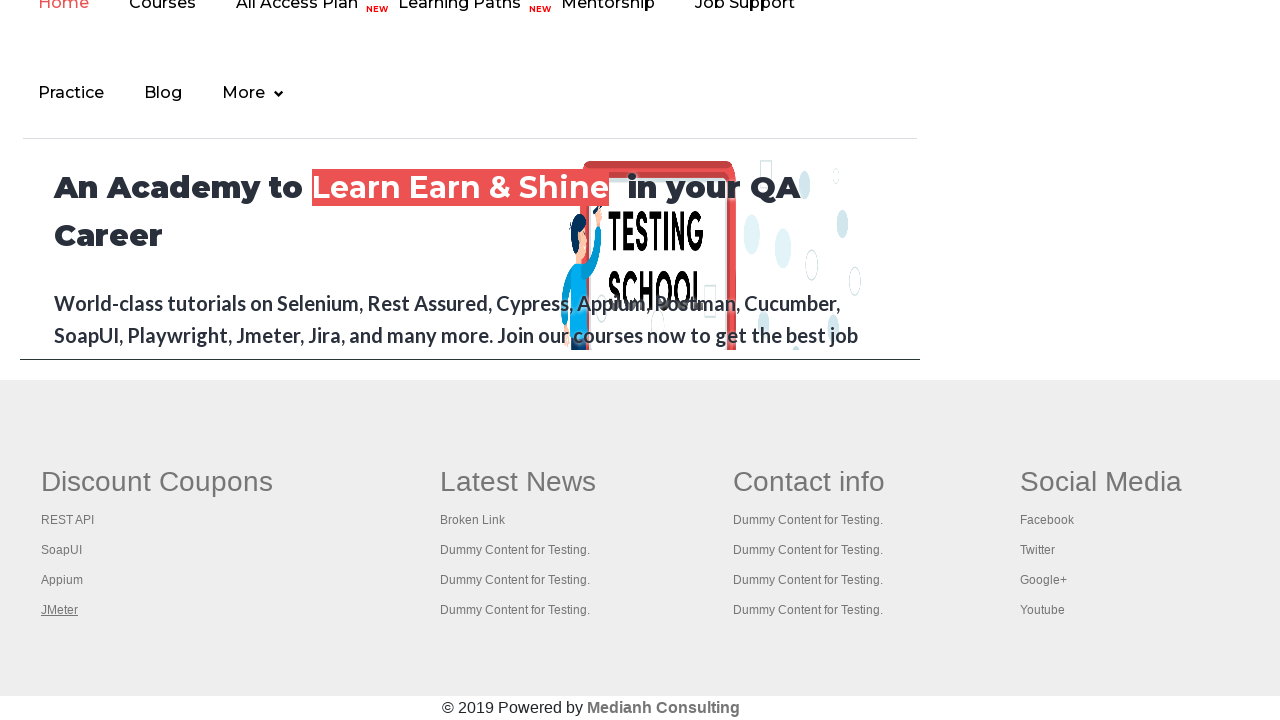

Waited for link 4 tab to open
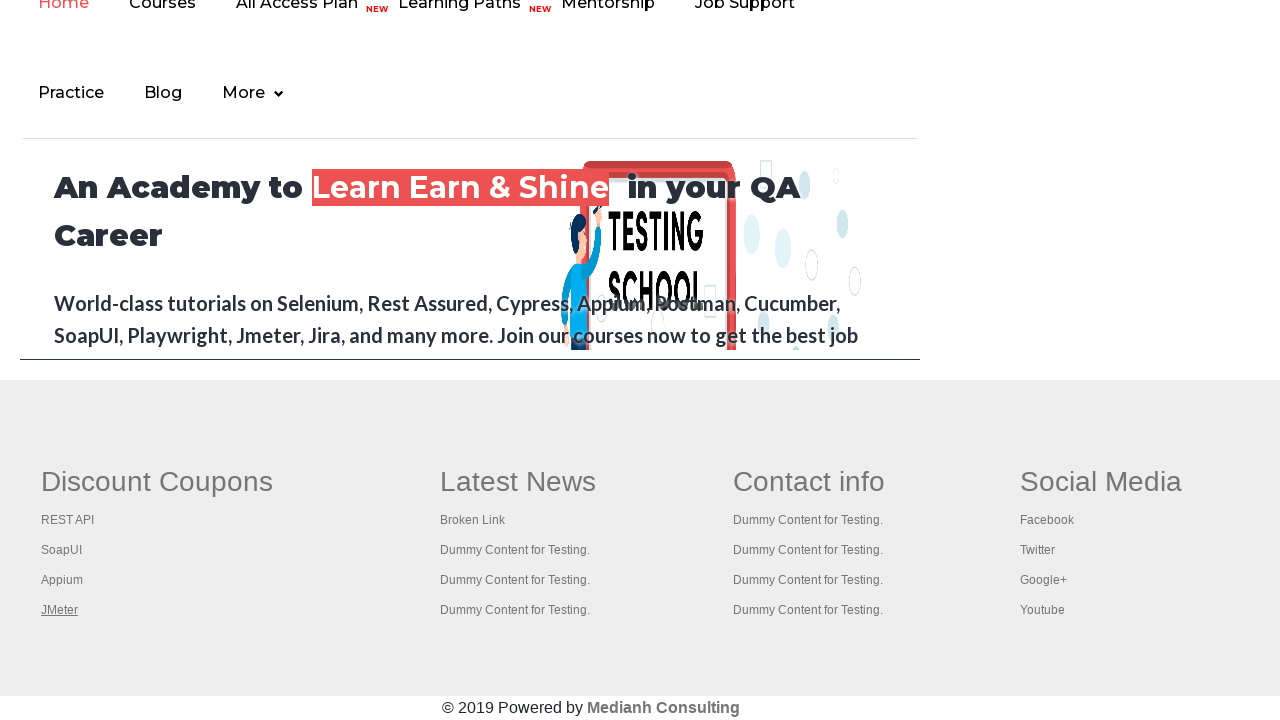

Retrieved all open pages from context
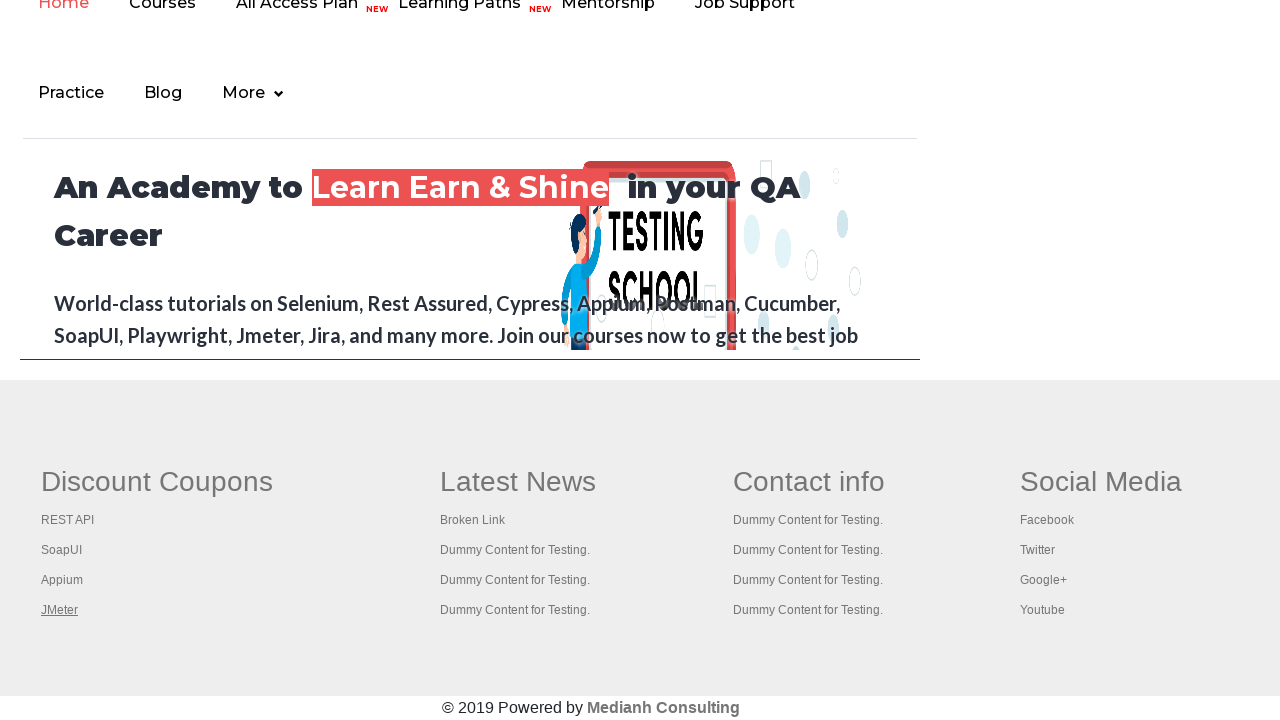

Retrieved title from page: Practice Page
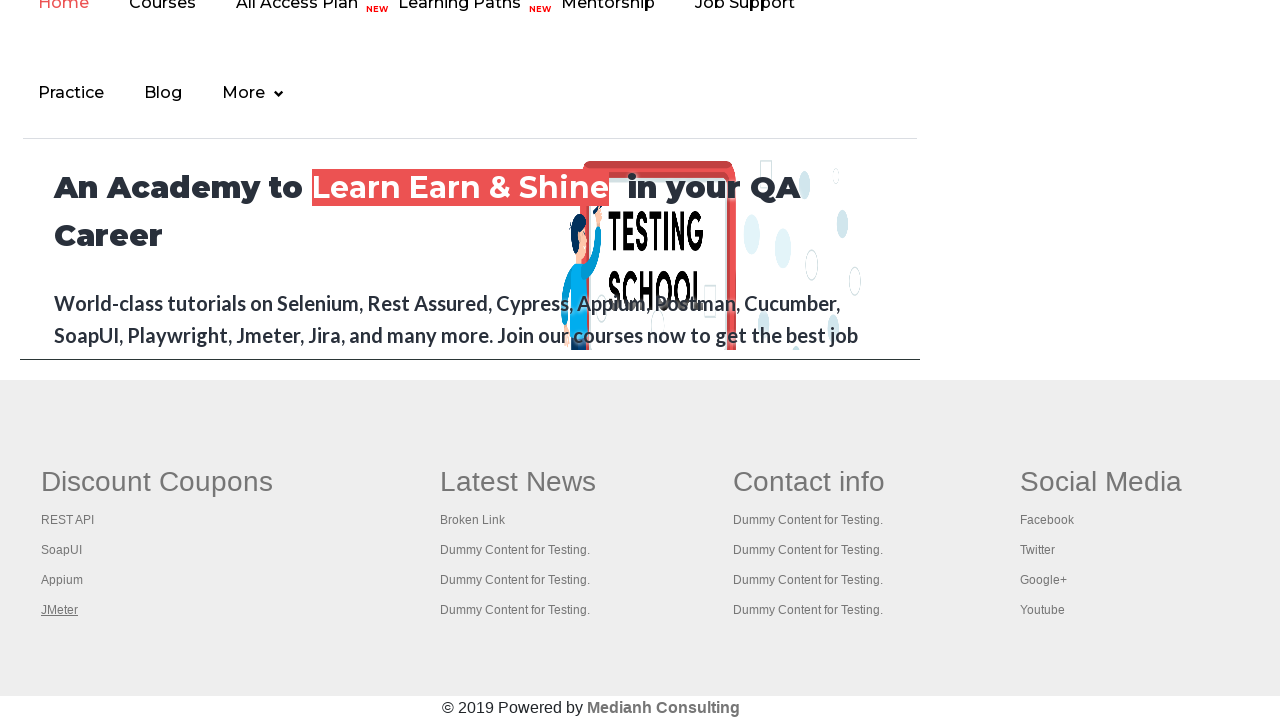

Retrieved title from page: REST API Tutorial
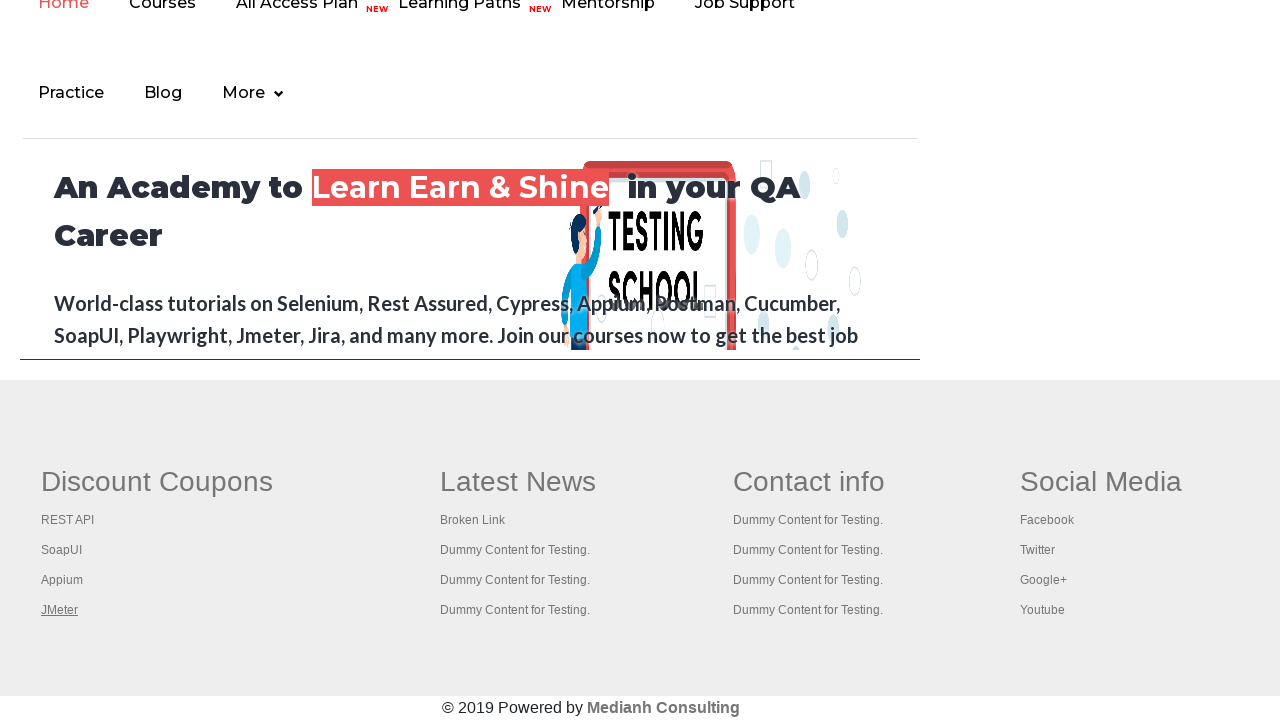

Retrieved title from page: The World’s Most Popular API Testing Tool | SoapUI
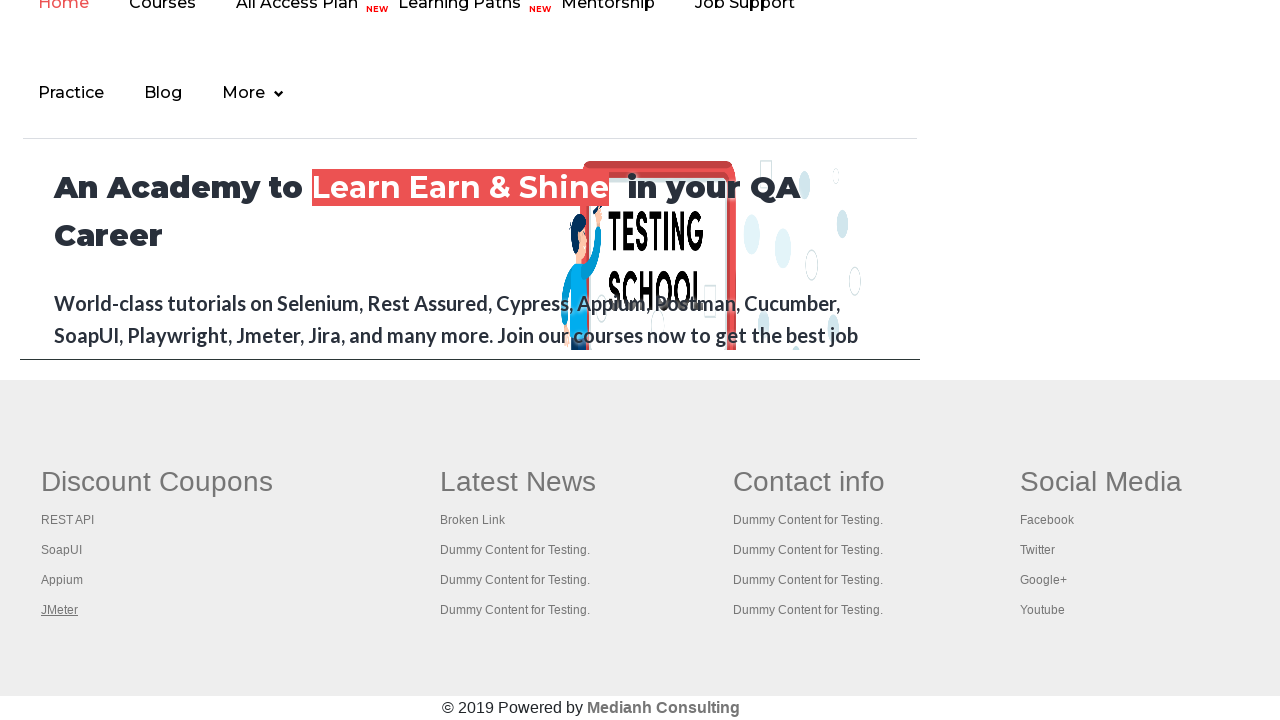

Retrieved title from page: Appium tutorial for Mobile Apps testing | RahulShetty Academy | Rahul
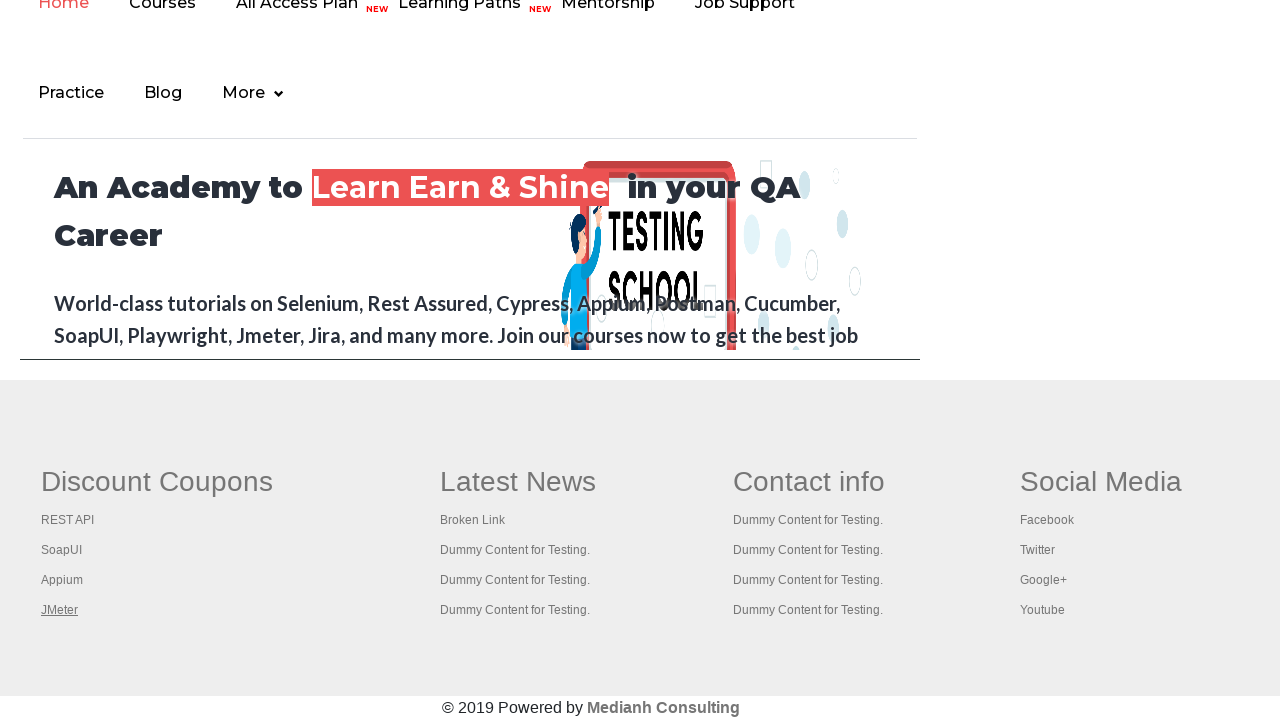

Retrieved title from page: Apache JMeter - Apache JMeter™
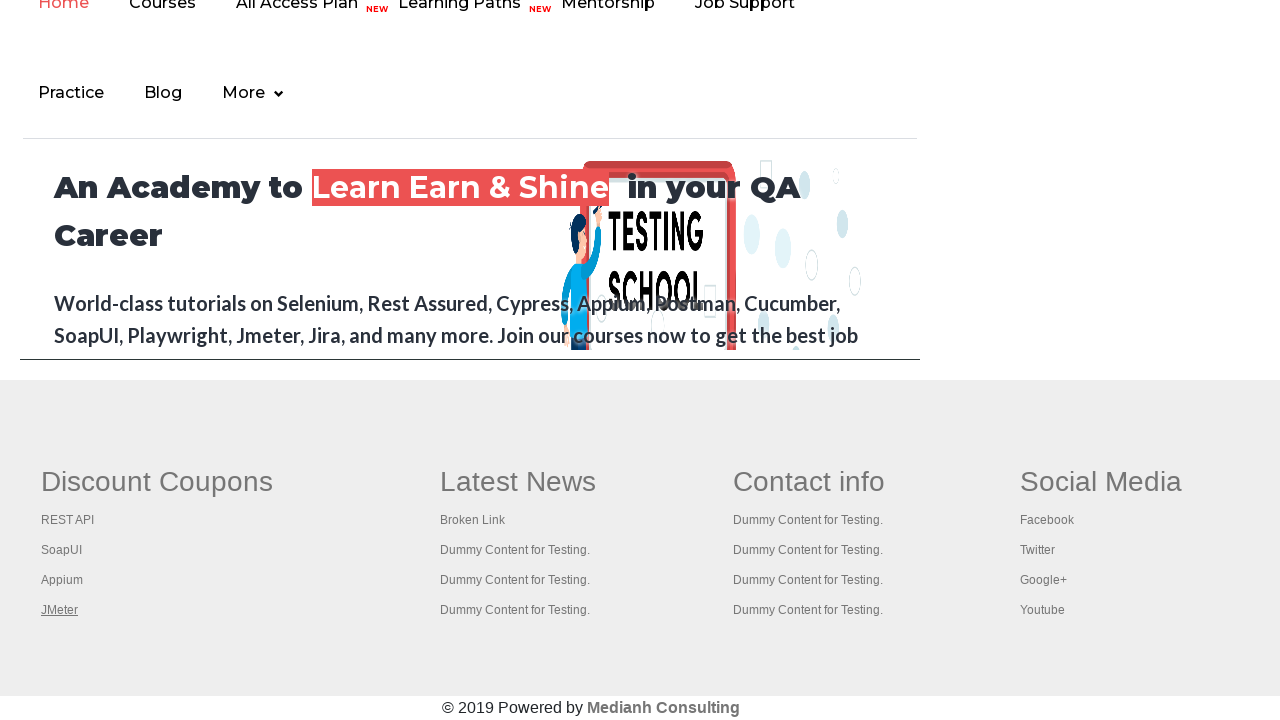

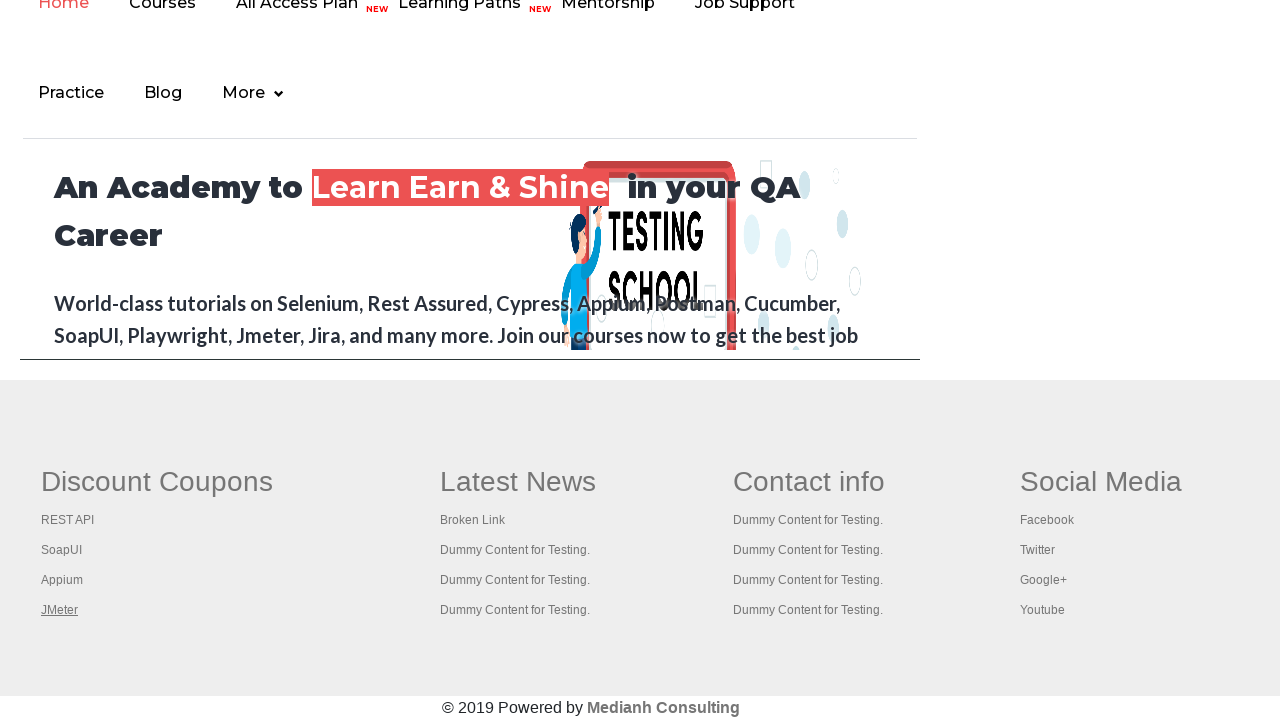